Tests dismissing a JavaScript confirm dialog by clicking the second alert button, dismissing it, and verifying the cancel result message.

Starting URL: http://the-internet.herokuapp.com/javascript_alerts

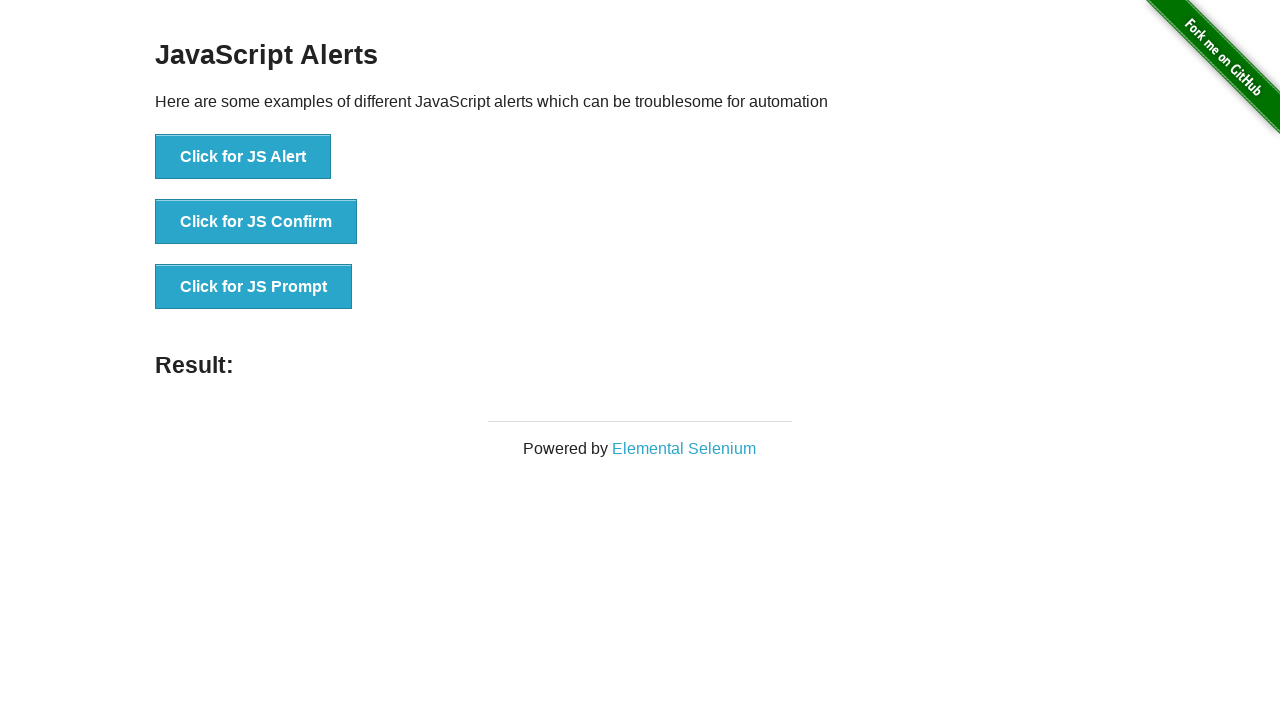

Set up dialog handler to dismiss confirm dialog
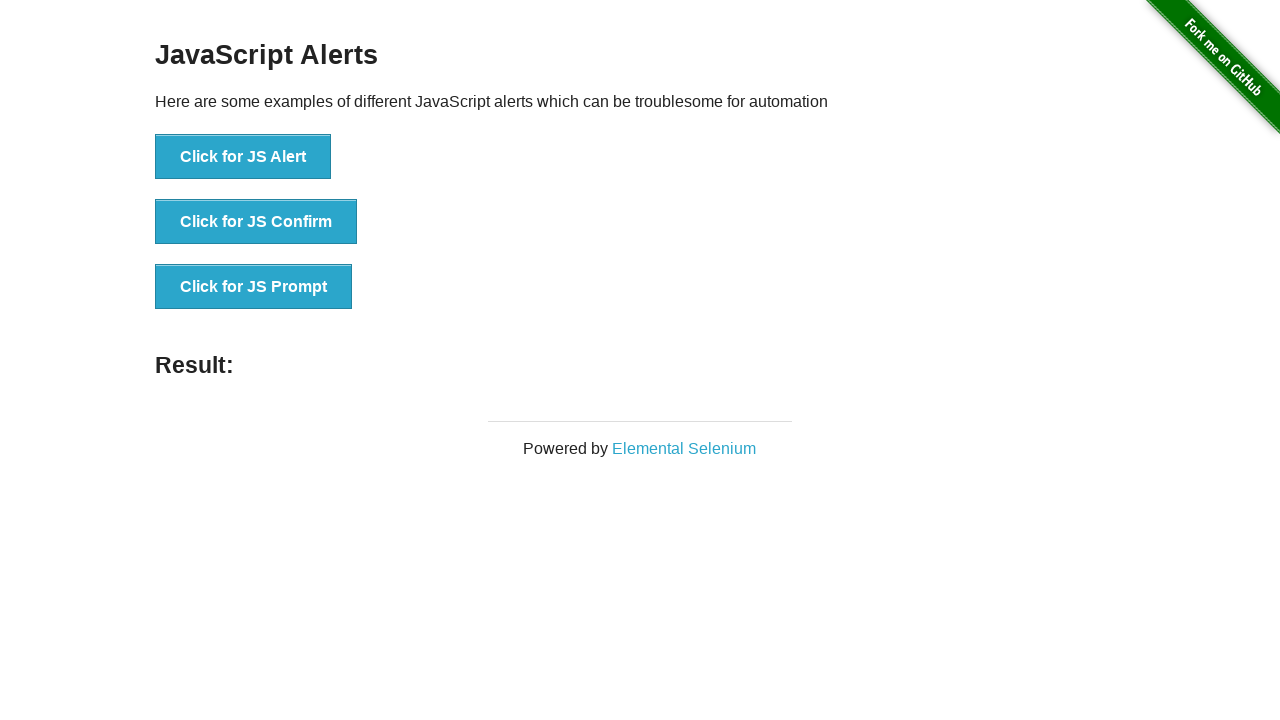

Clicked JS Confirm button to trigger dialog at (256, 222) on xpath=//button[@onclick='jsConfirm()']
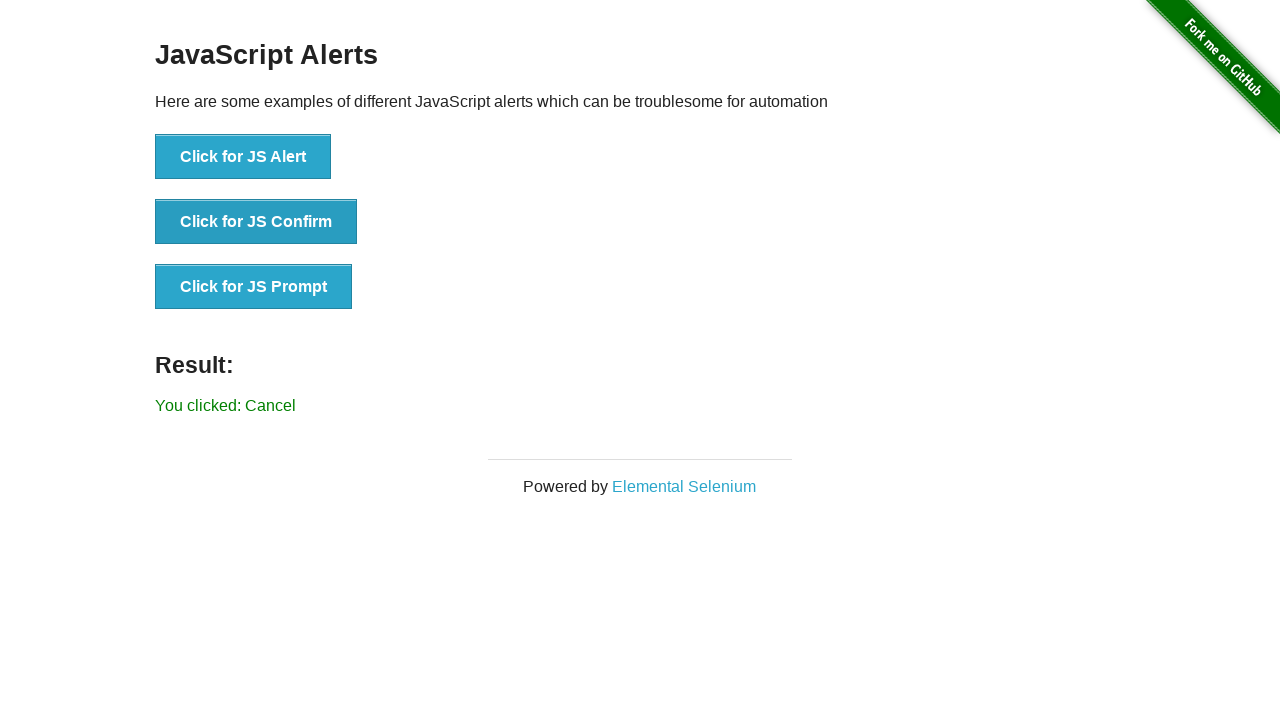

Result message element loaded
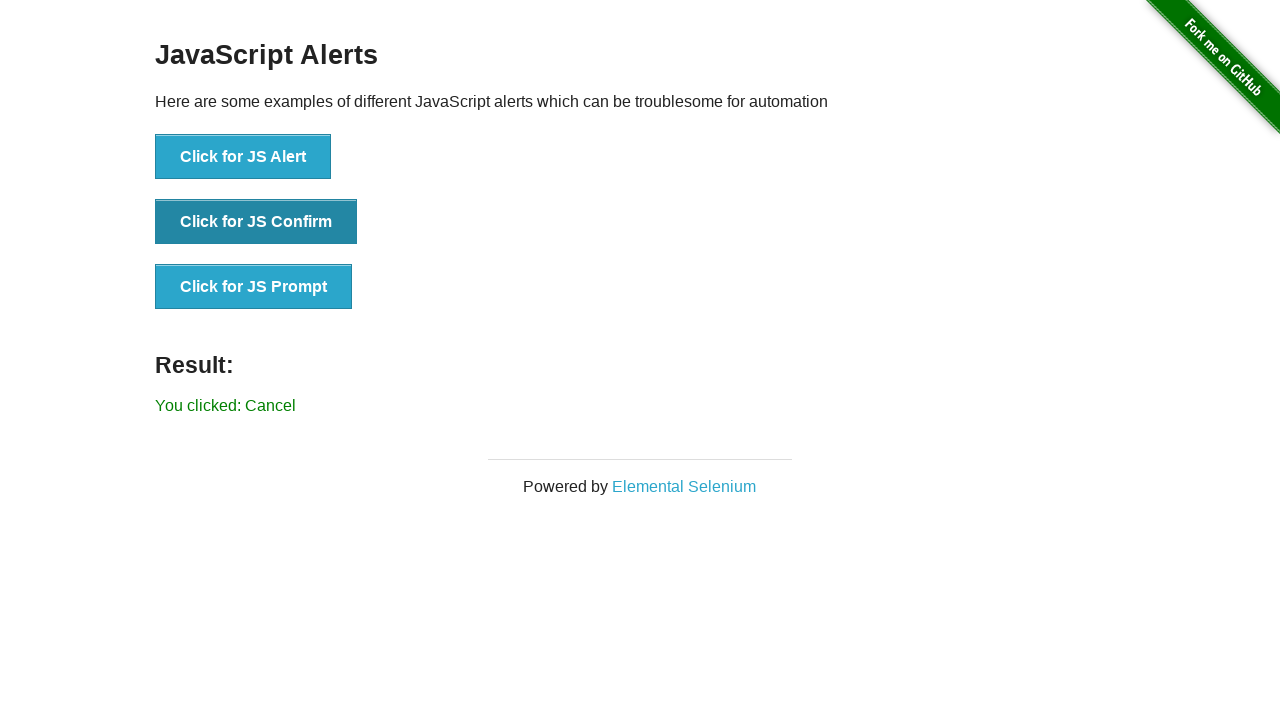

Retrieved result text from page
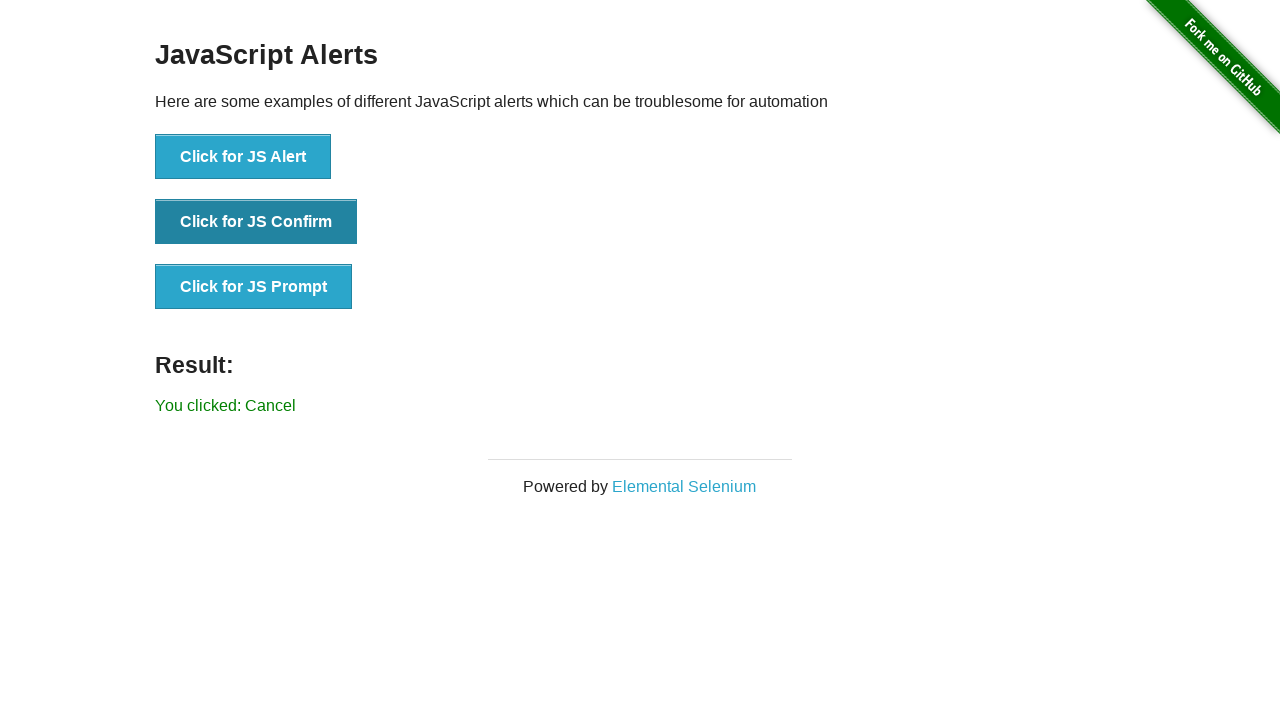

Verified result text shows 'You clicked: Cancel' - dialog was successfully dismissed
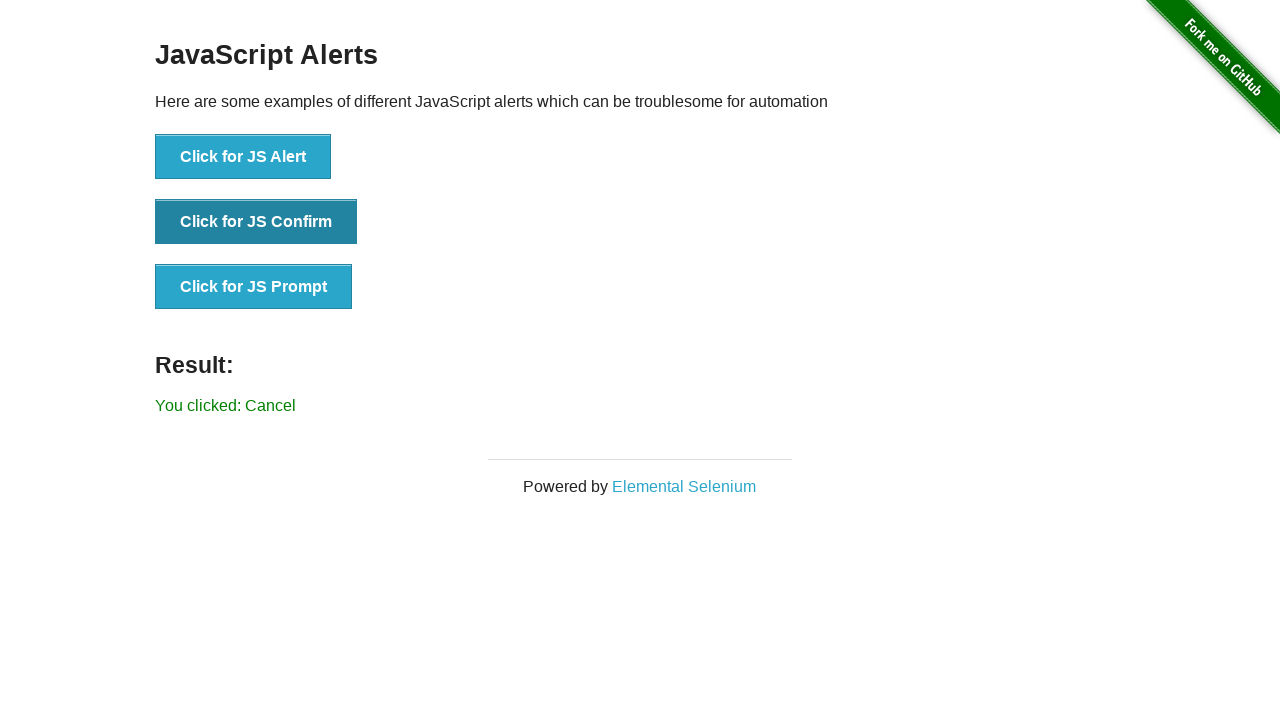

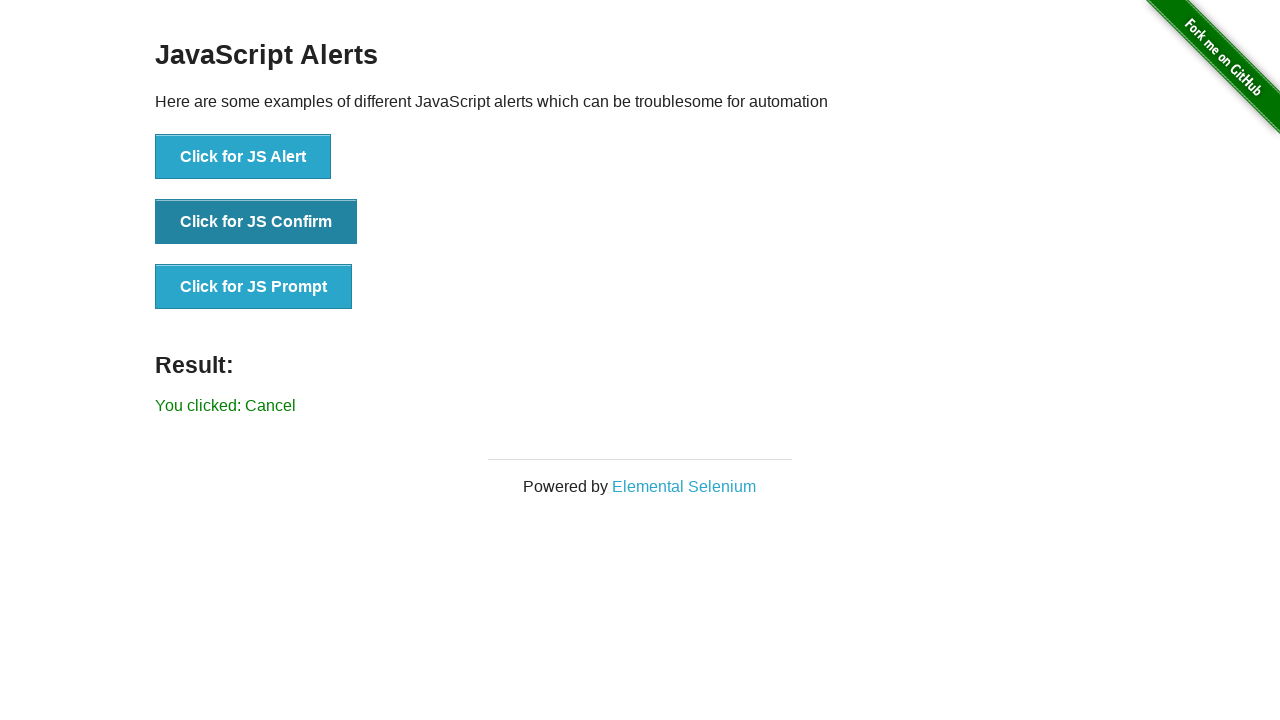